Navigates to PJATK class schedule website, clicks on general schedule link, opens city dropdown and selects Gdańsk

Starting URL: https://planzajec.pjwstk.edu.pl/

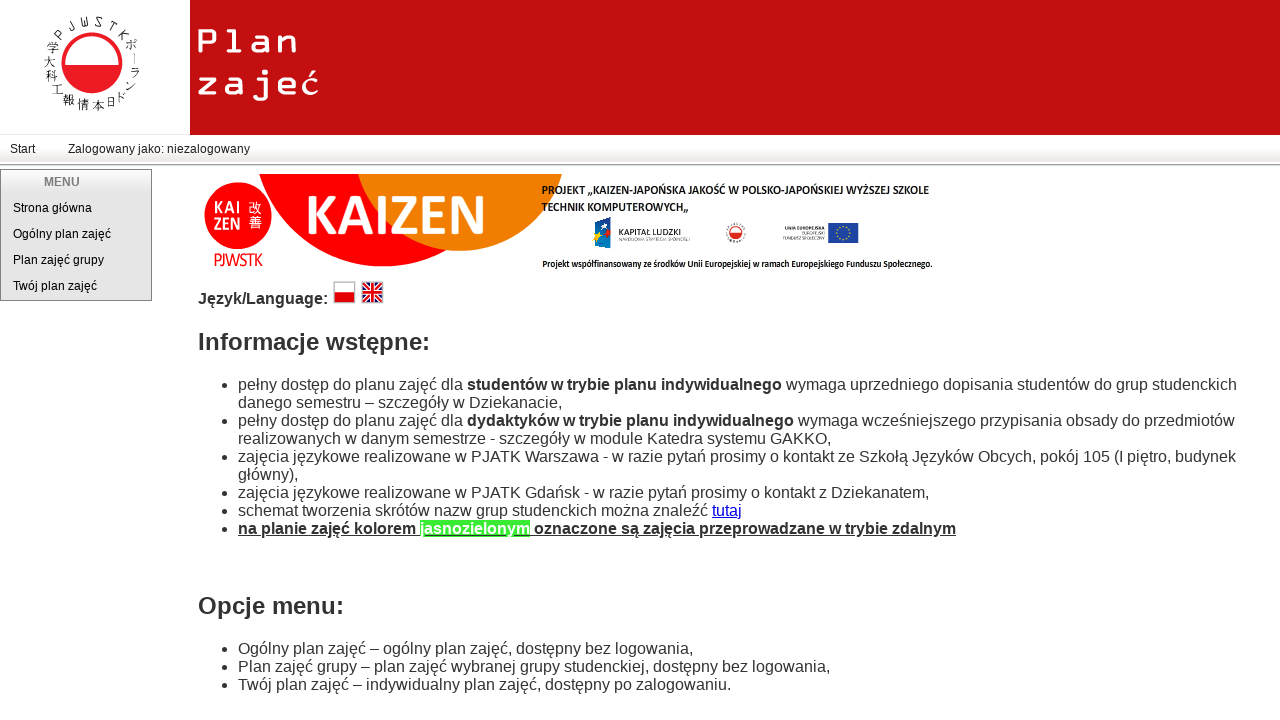

Navigated to PJATK class schedule website
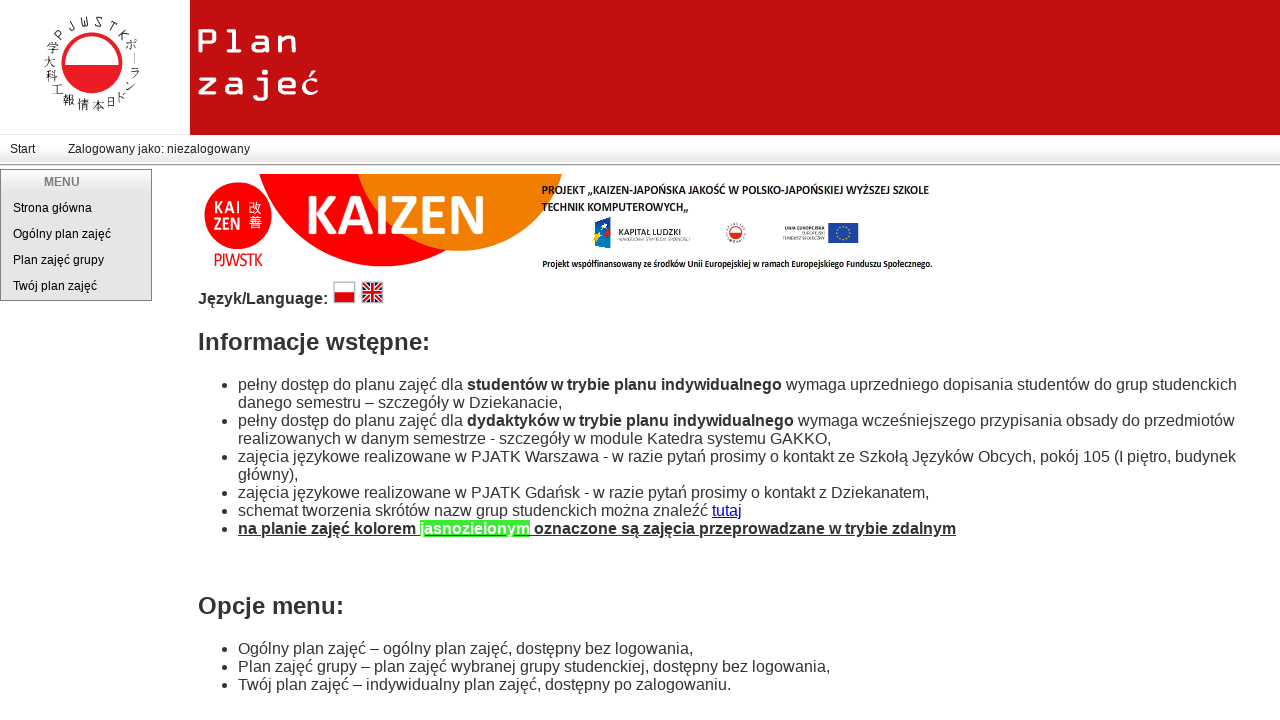

Clicked on 'Ogólny plan zajęć' (General class schedule) link at (82, 235) on text='Ogólny plan zajęć'
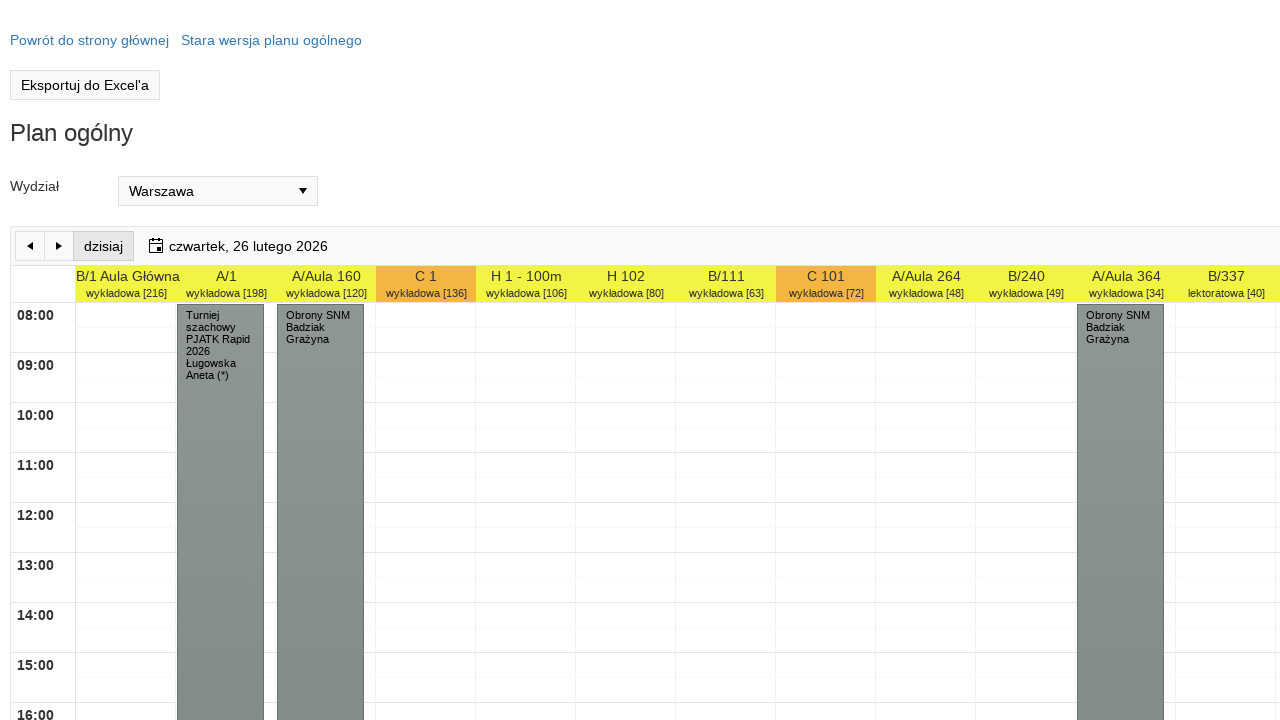

Clicked on city dropdown arrow to open dropdown menu at (302, 191) on #WydzialComboBox_Arrow
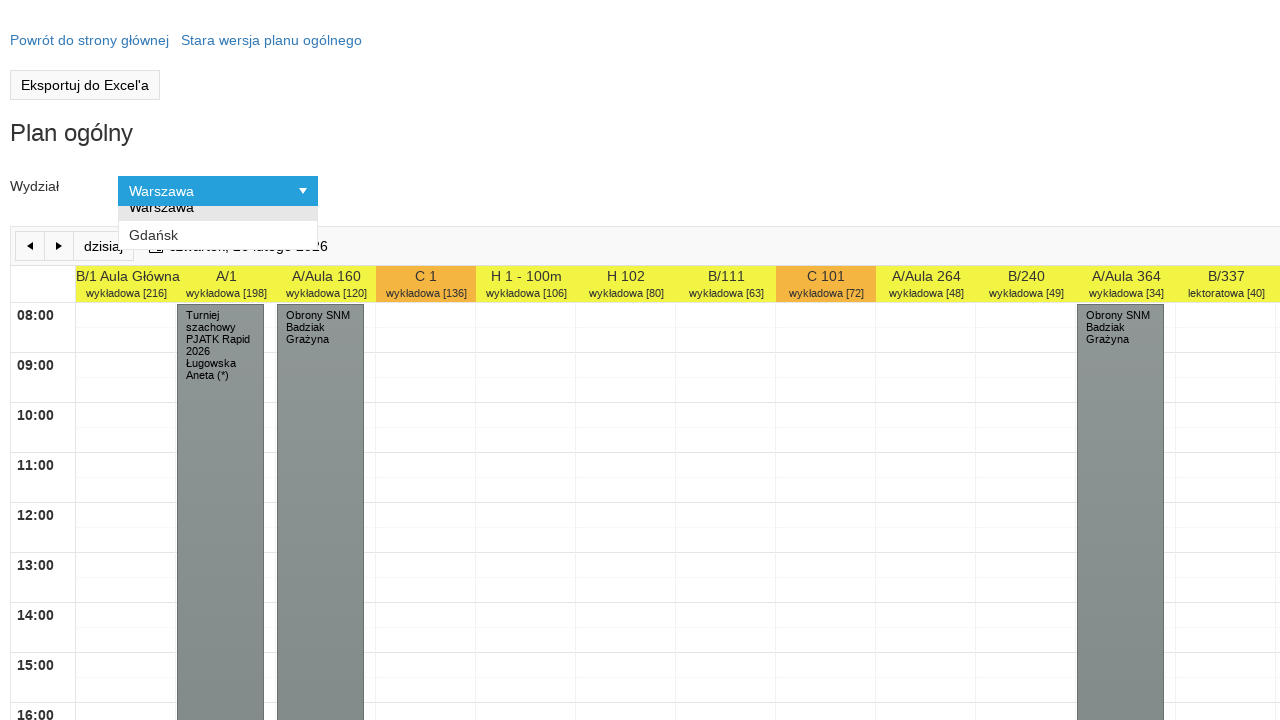

Selected Gdańsk from the city dropdown at (218, 249) on .rcbItem
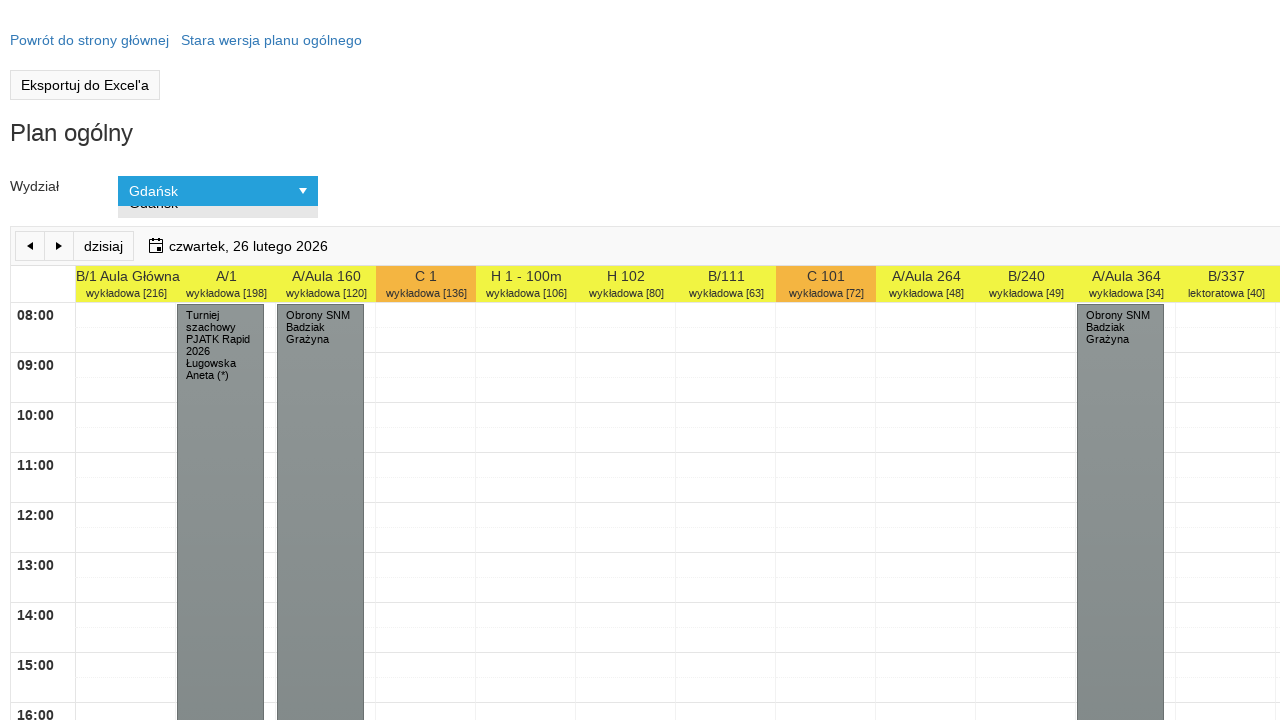

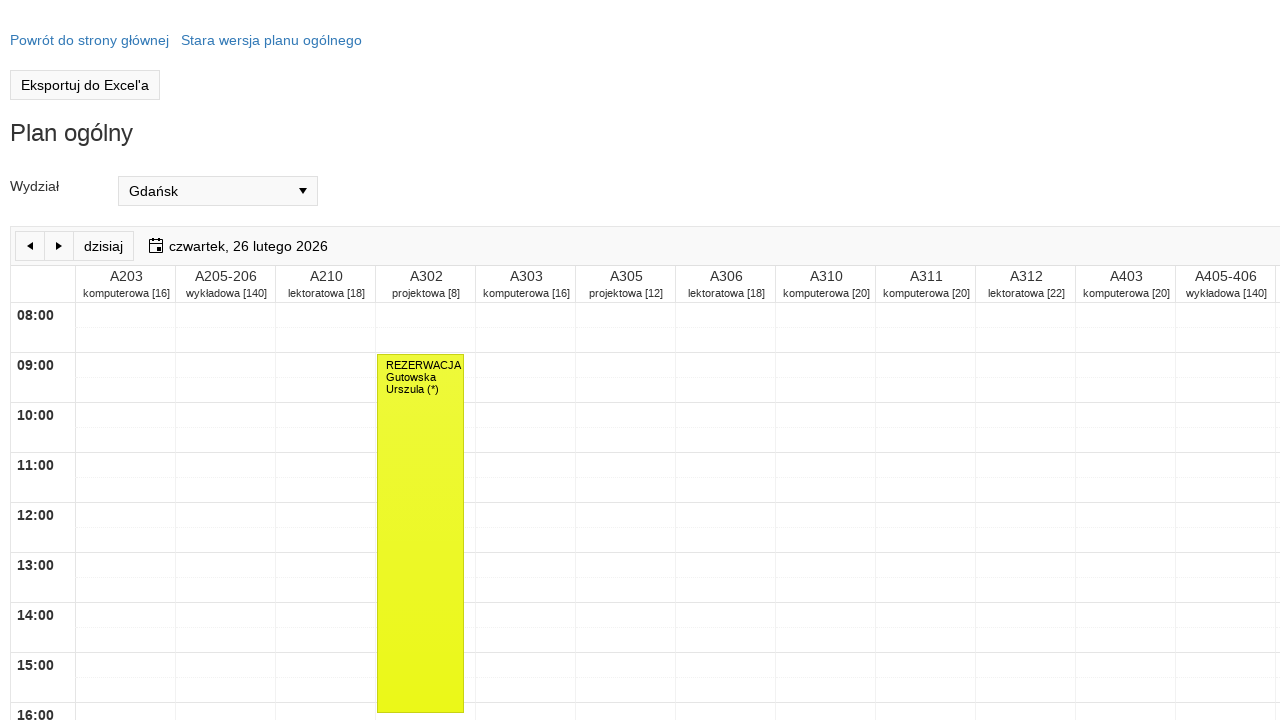